Tests basic form interaction by entering a name in an input field, clicking a confirm button, and accepting the resulting alert dialog

Starting URL: https://rahulshettyacademy.com/AutomationPractice/

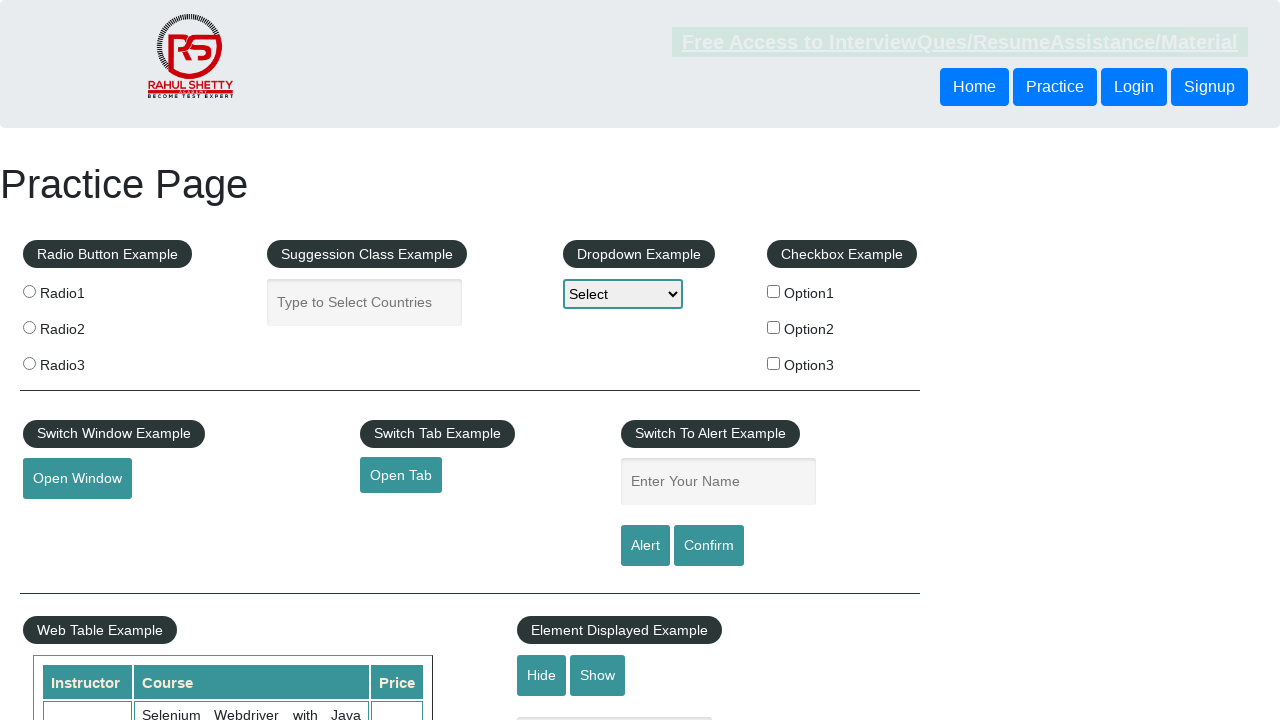

Entered 'Hello' in the name input field on input#name
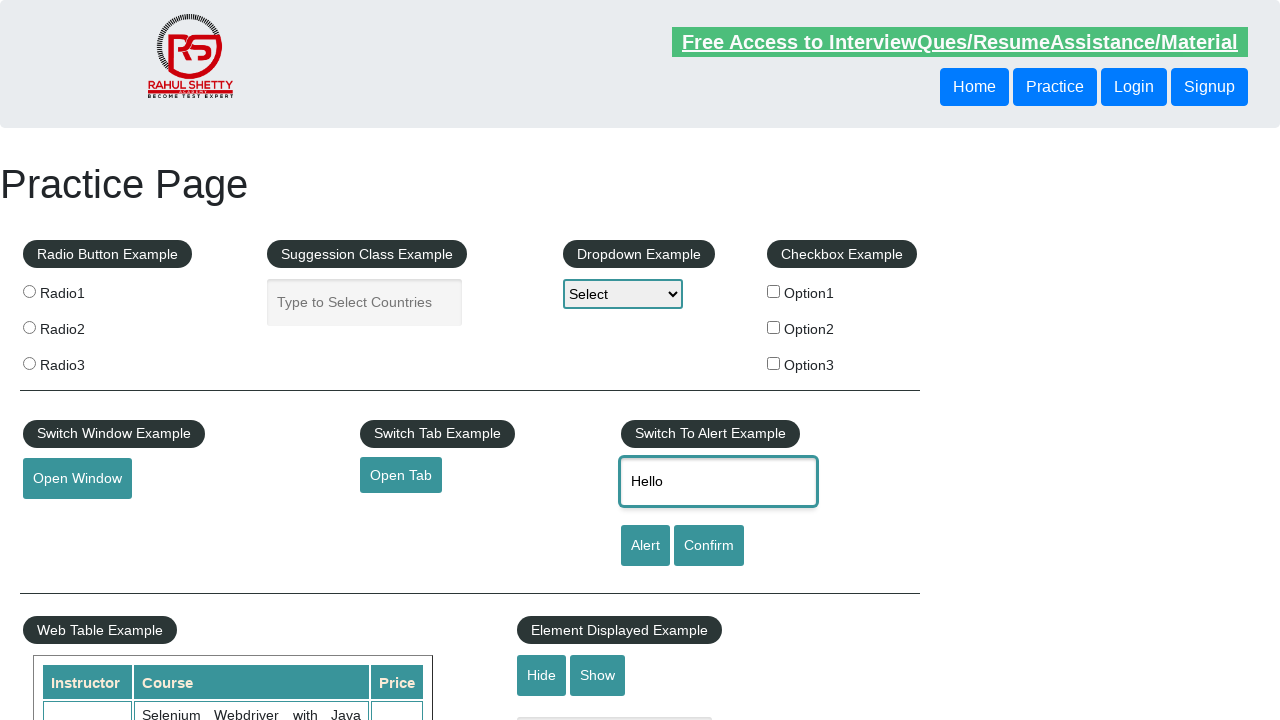

Clicked the confirm button at (709, 546) on input#confirmbtn
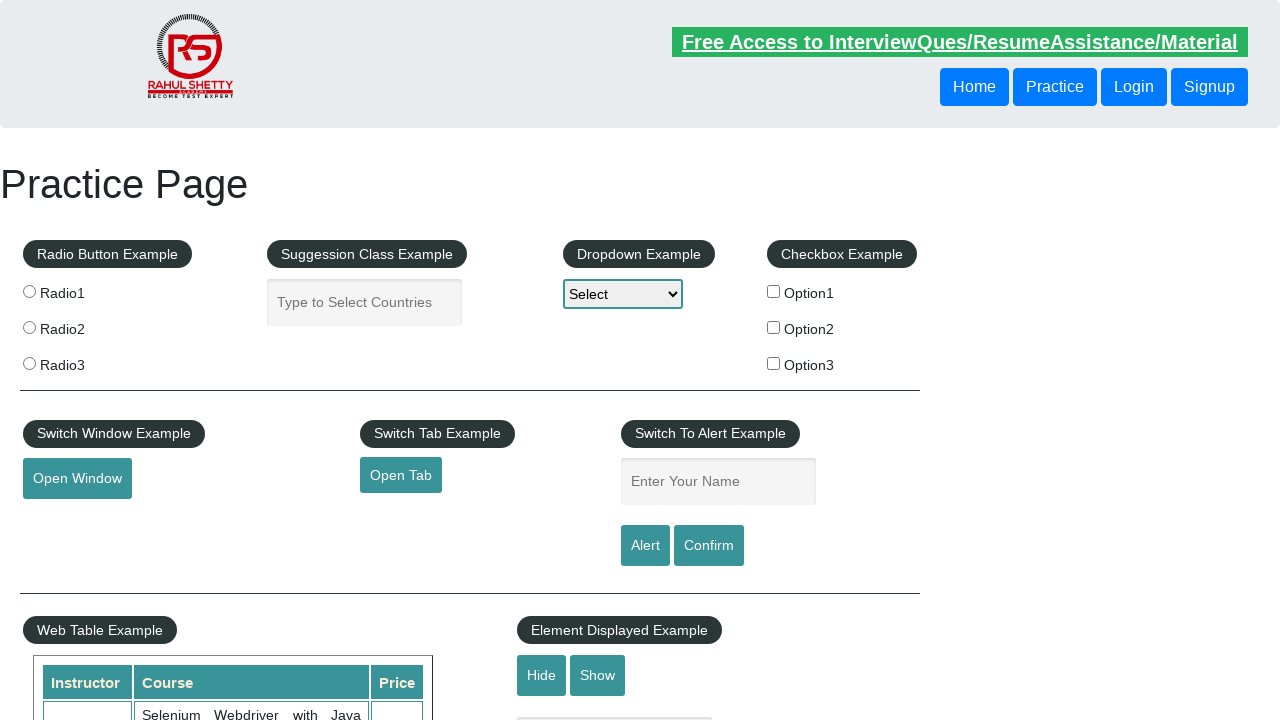

Set up alert dialog handler to accept dialogs
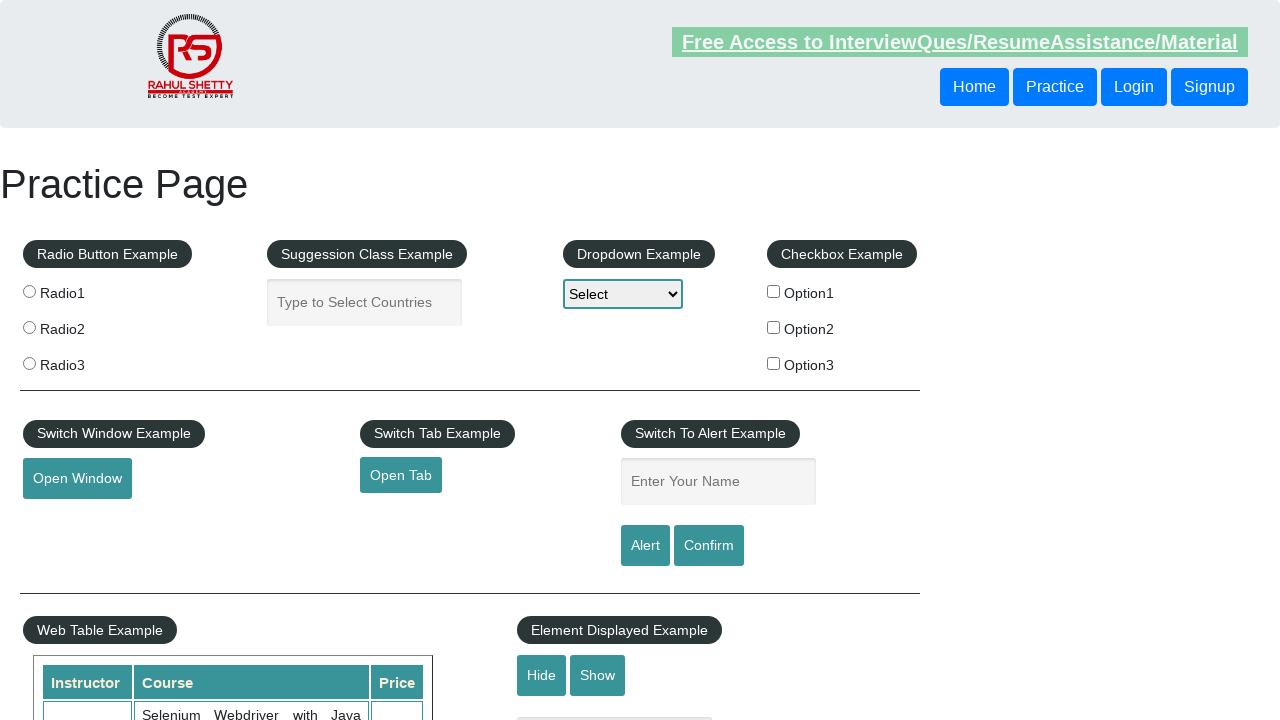

Waited 500ms for alert processing
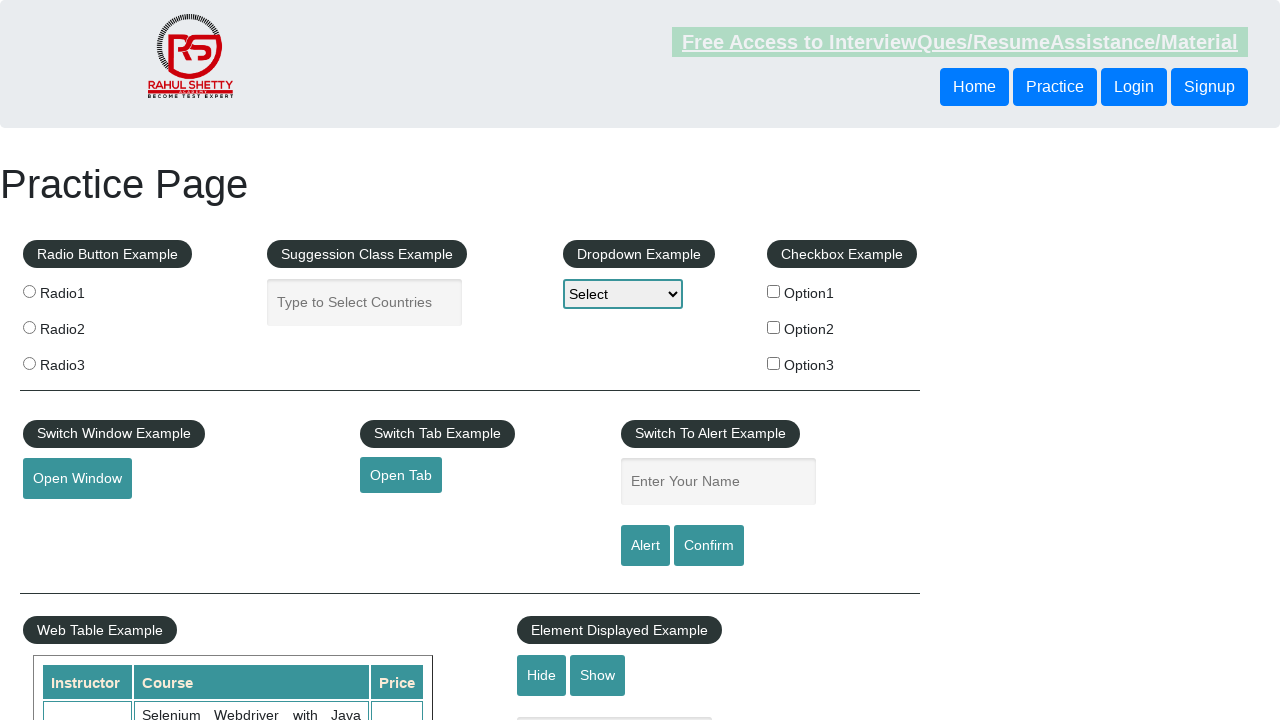

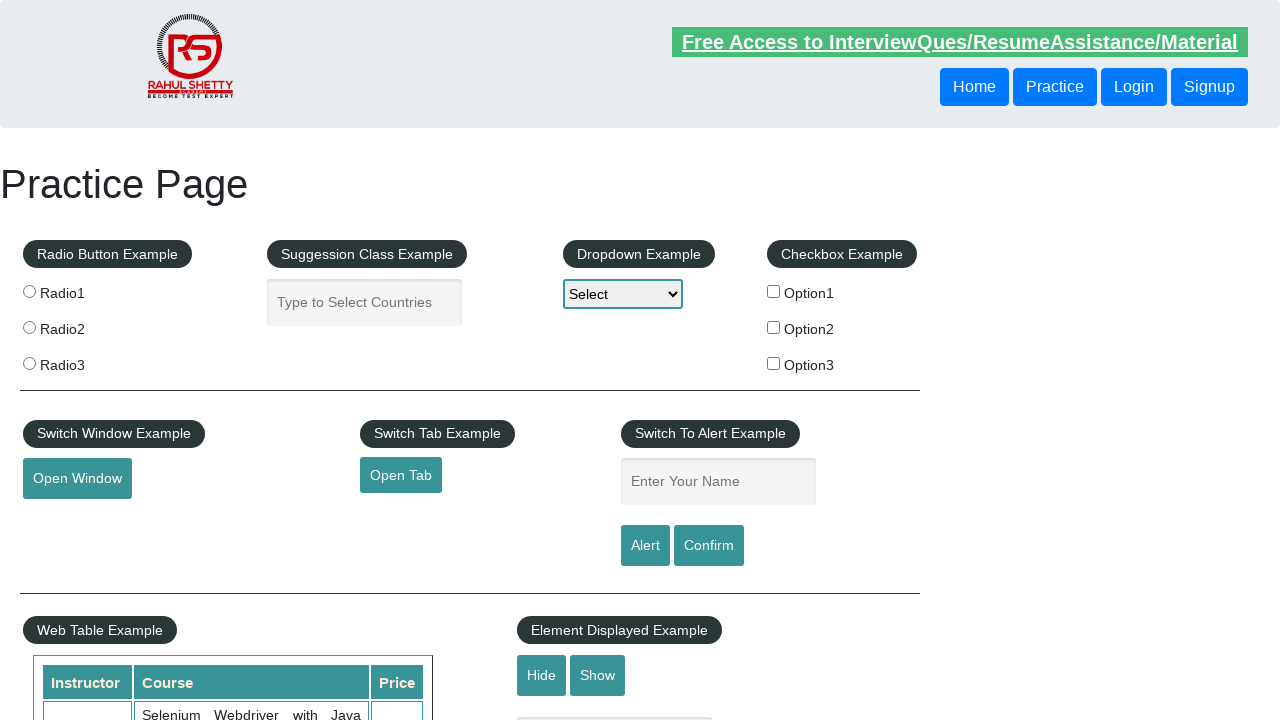